Tests invalid login functionality on the Sauce Demo site with incorrect password

Starting URL: https://www.saucedemo.com

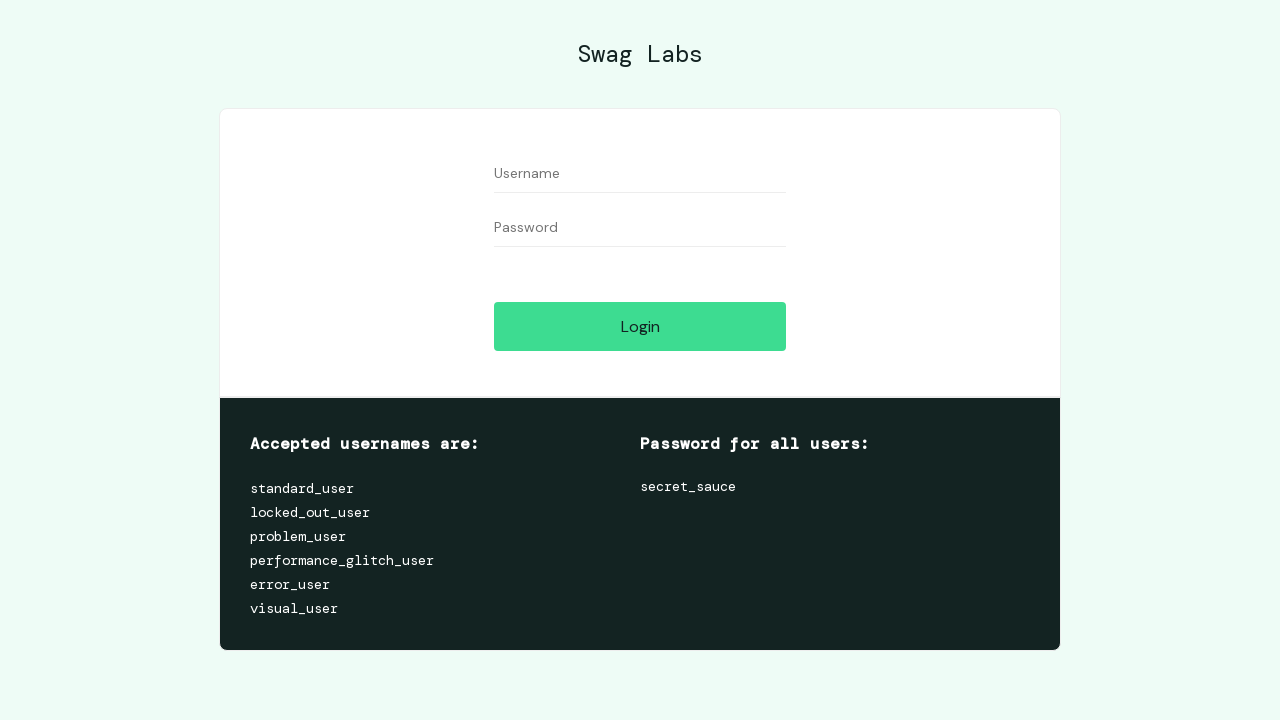

Filled username field with 'standard_user' on input[name='user-name']
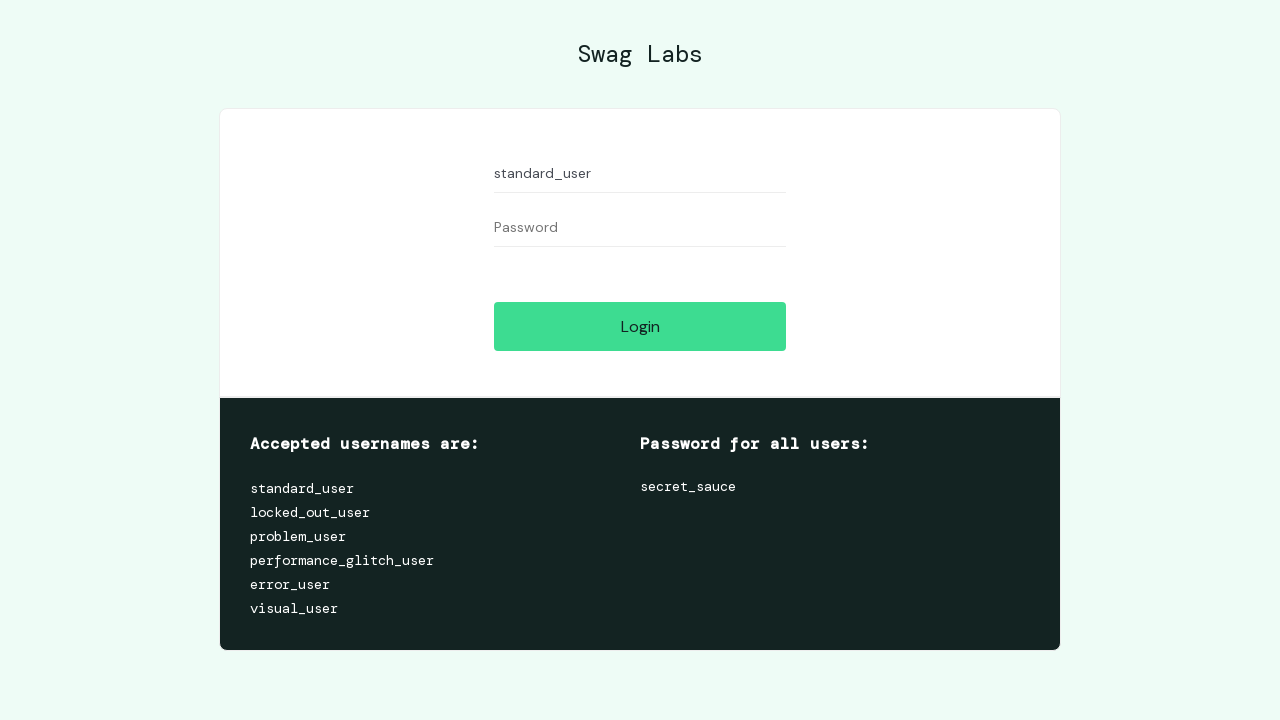

Filled password field with incorrect password 'secret_saucade' on input[name='password']
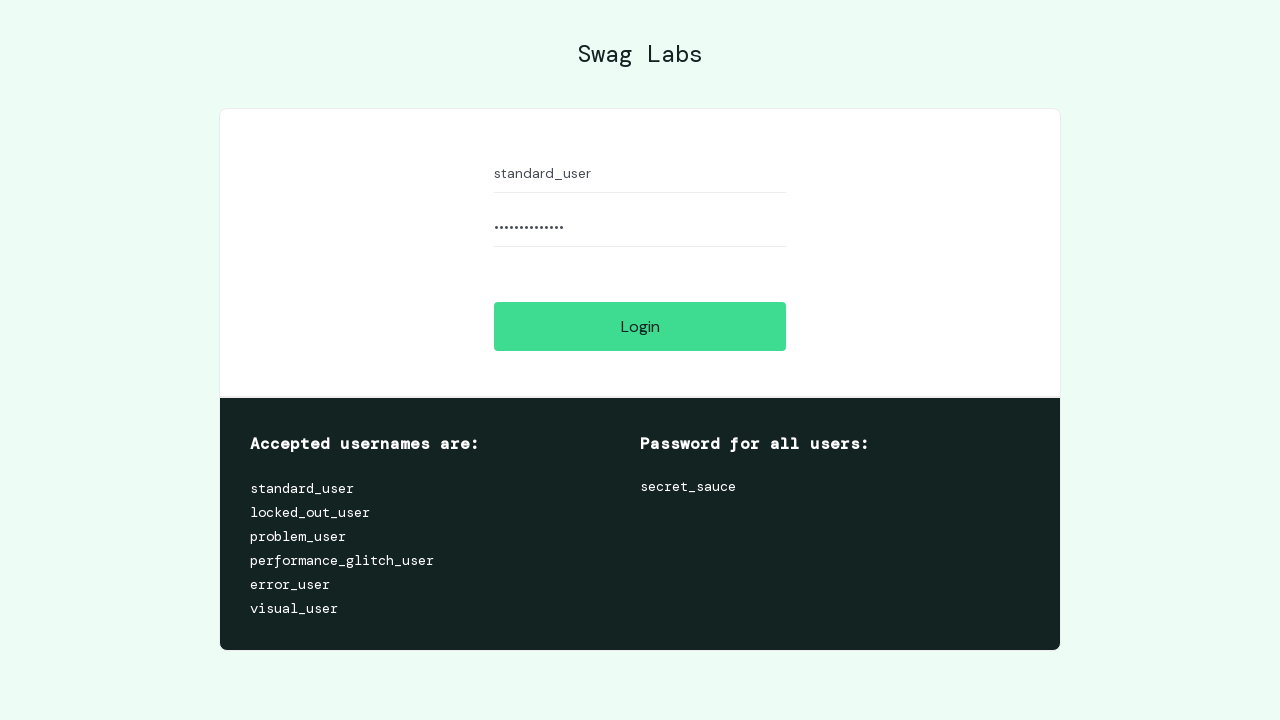

Clicked login button to attempt authentication at (640, 326) on #login-button
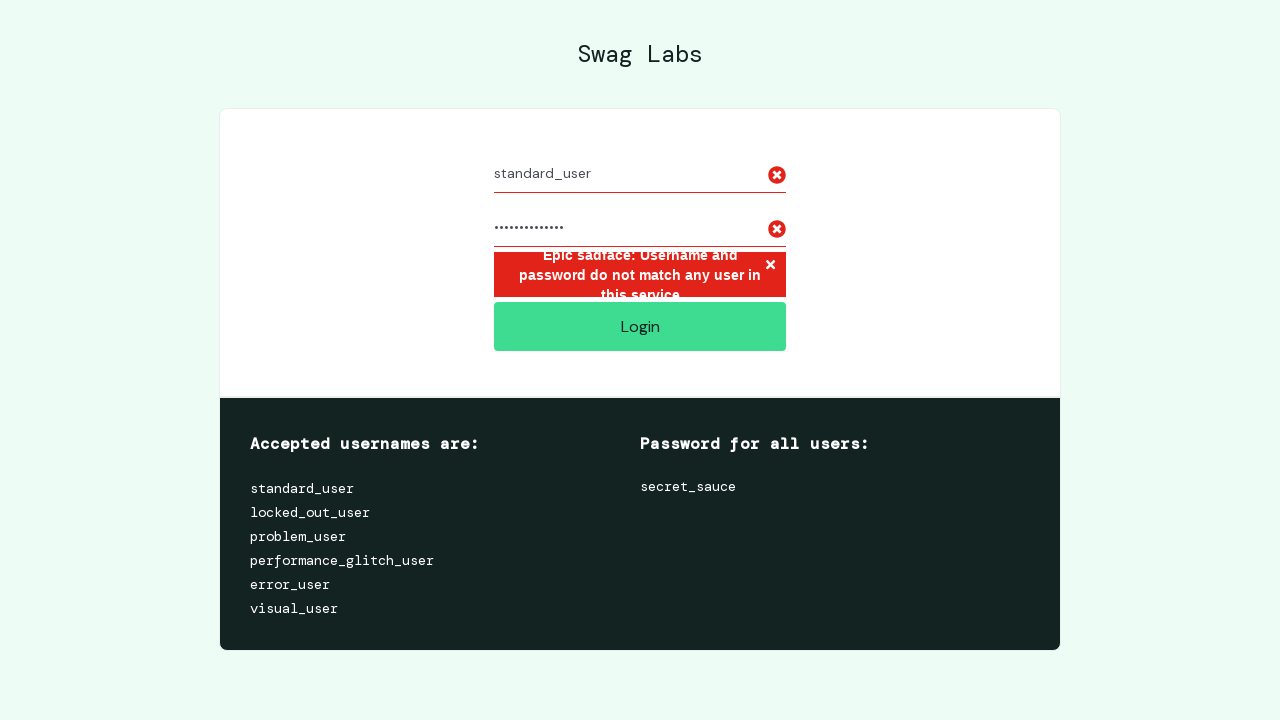

Waited for network idle after login attempt
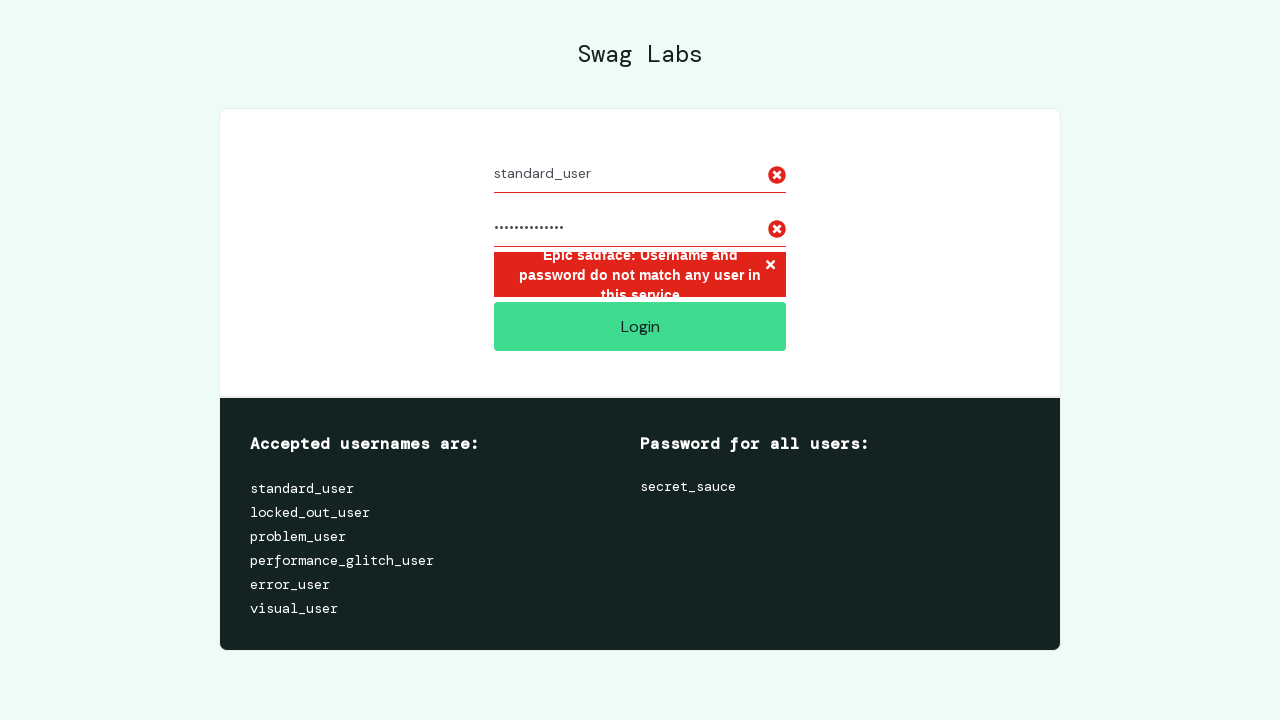

Verified login failed - URL does not contain 'inventory', confirming user remained on login page
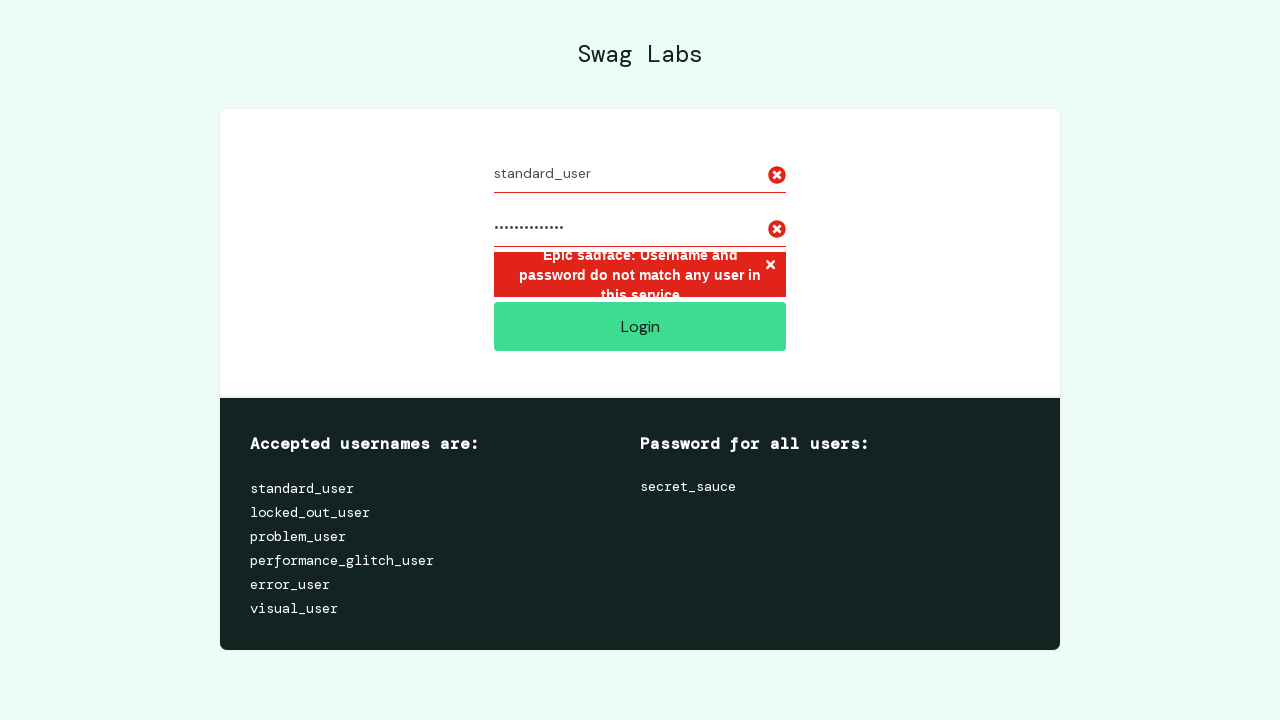

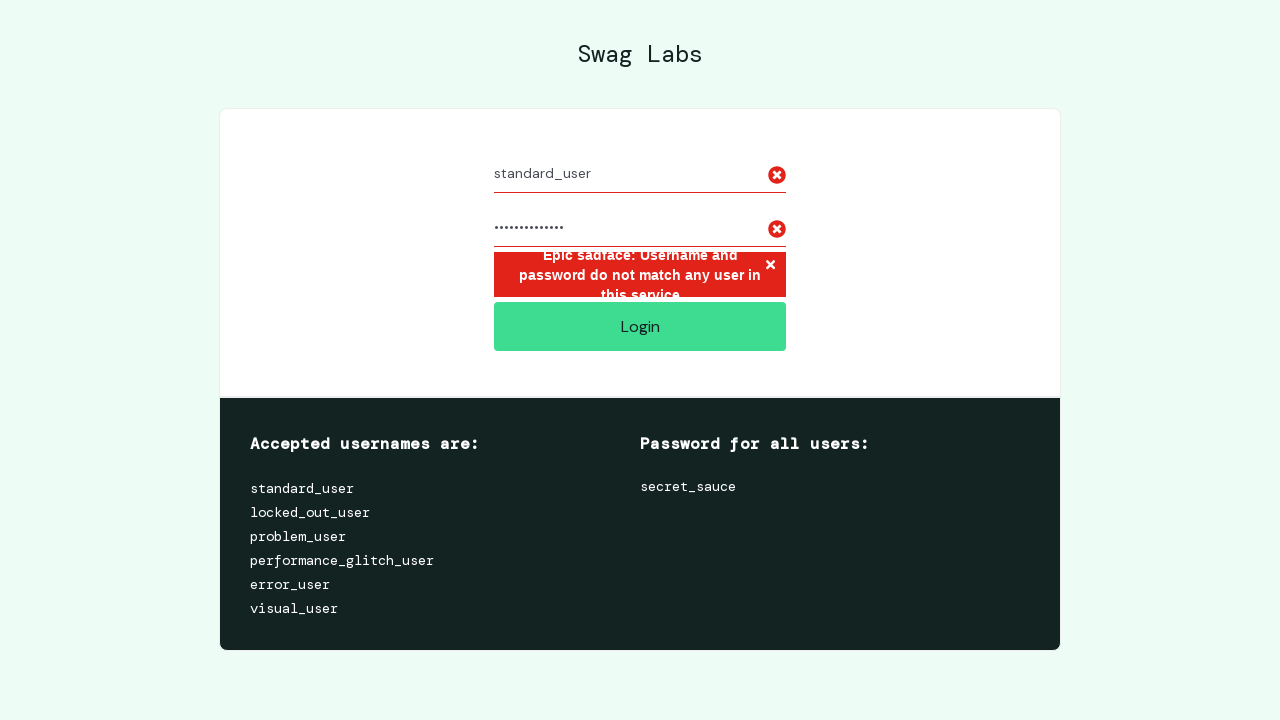